Navigates to an SSL judge service to verify proxy configuration and check the forwarded IP address

Starting URL: https://ssl-judge2.api.proxyscrape.com/

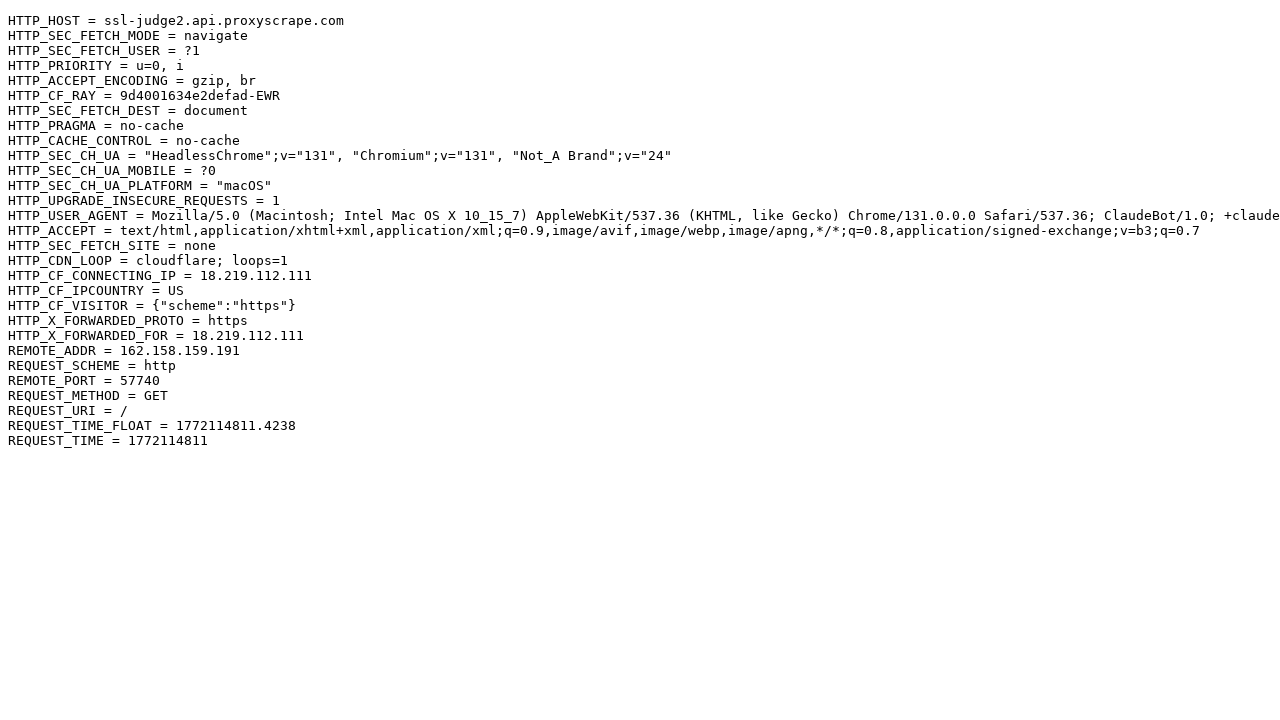

Navigated to SSL judge service at https://ssl-judge2.api.proxyscrape.com/
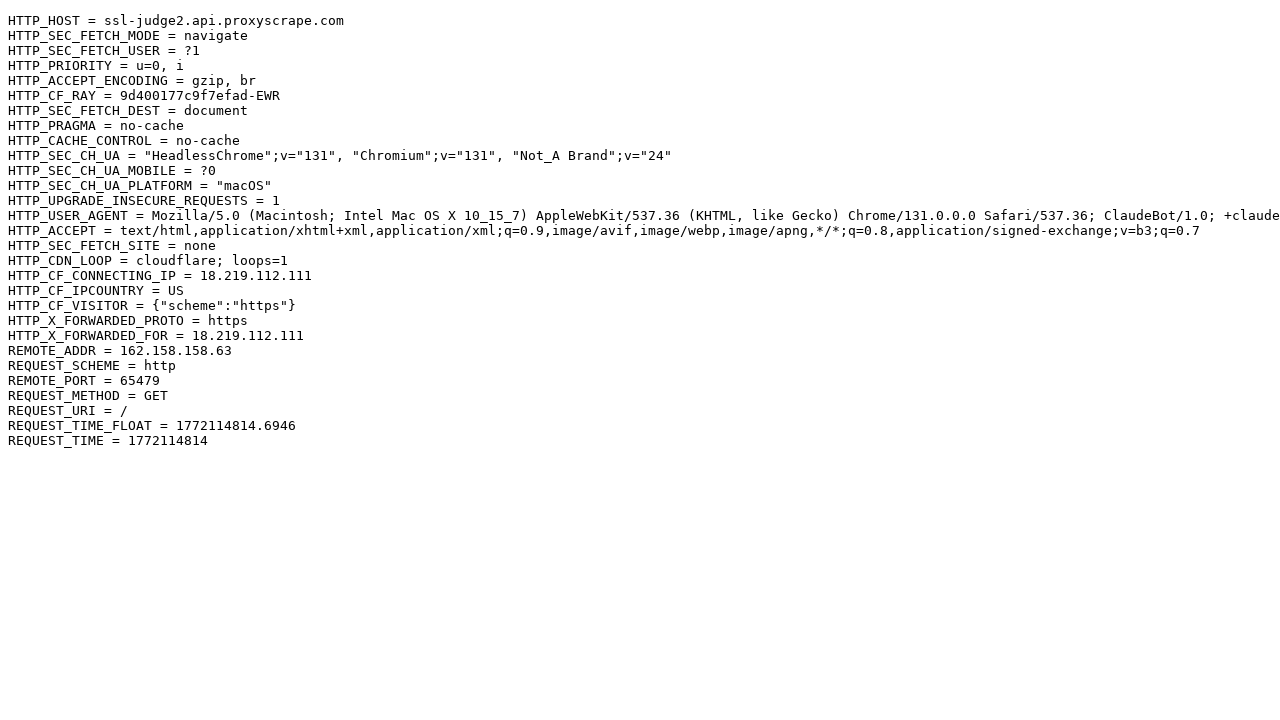

Waited for page to reach network idle state
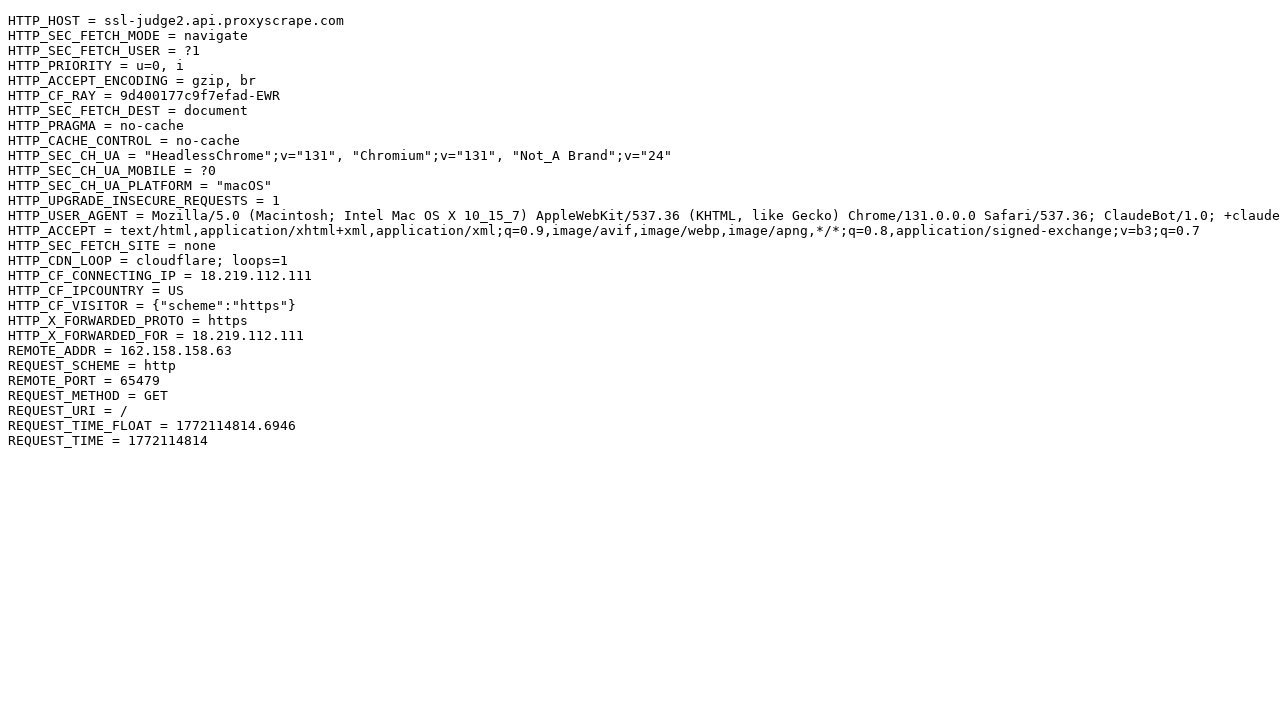

Verified page body is visible and IP information is accessible
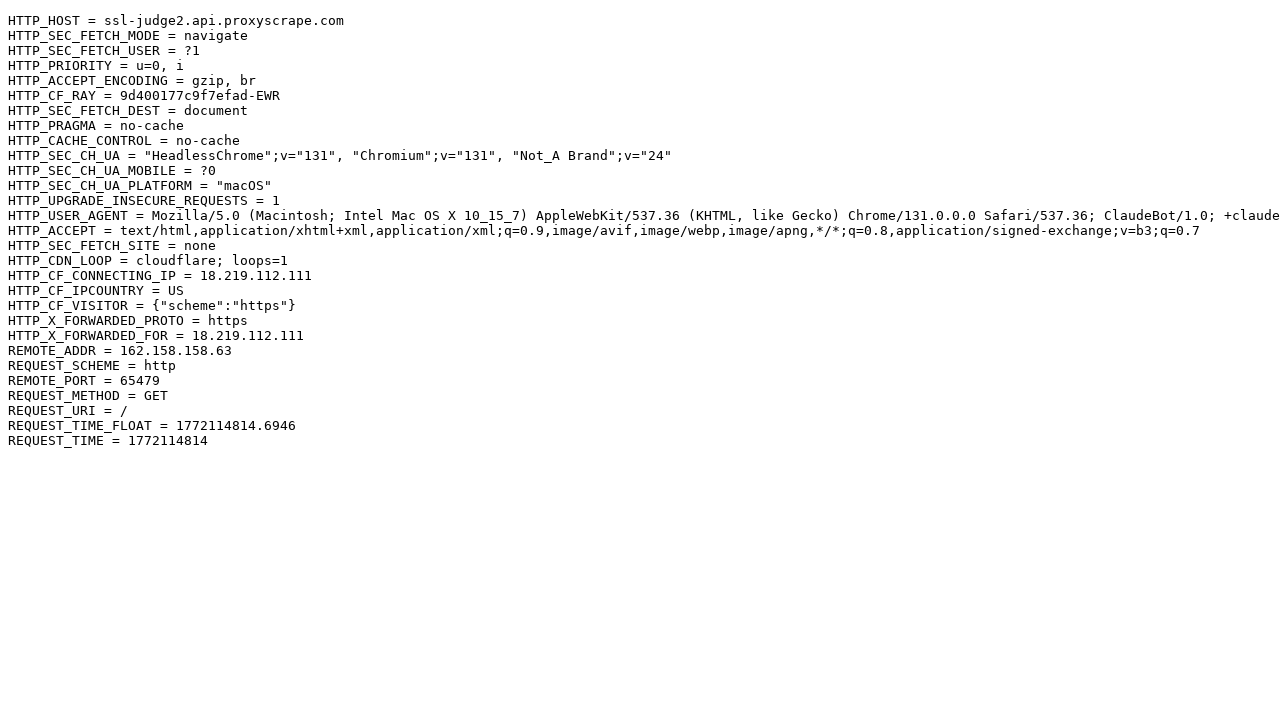

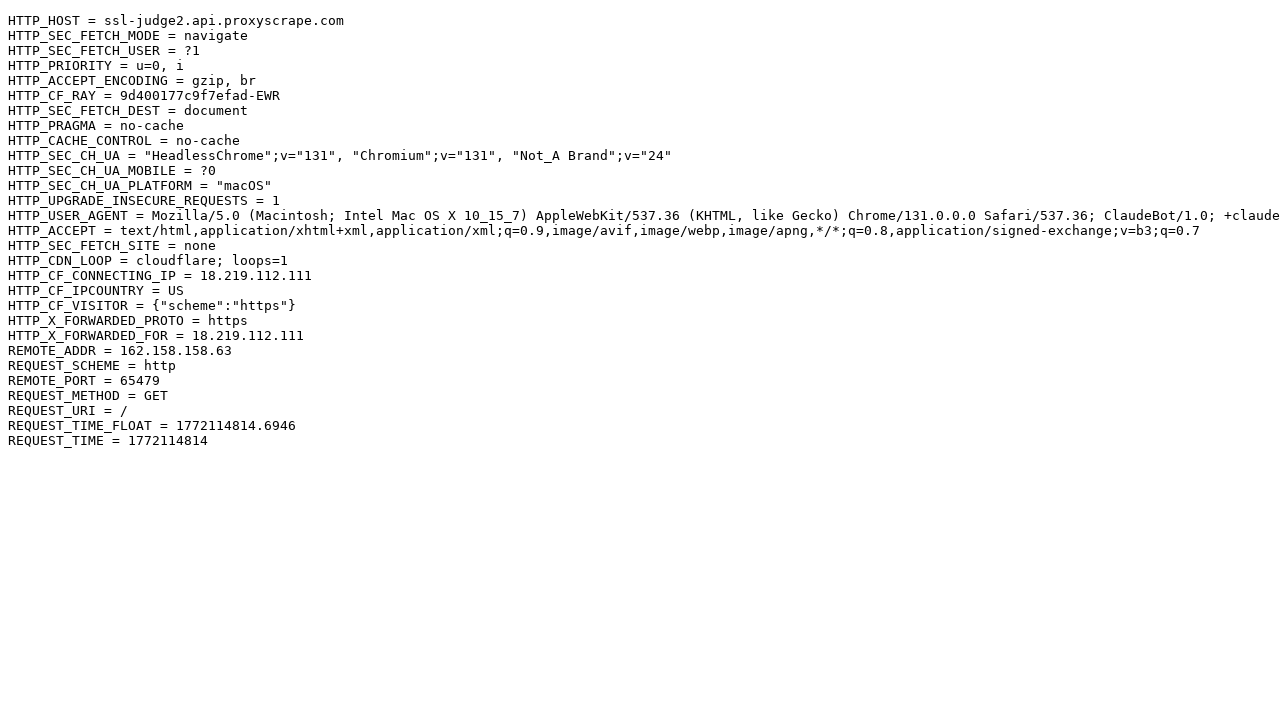